Tests that new todo items are appended to the bottom of the list by creating 3 items and verifying the count

Starting URL: https://demo.playwright.dev/todomvc

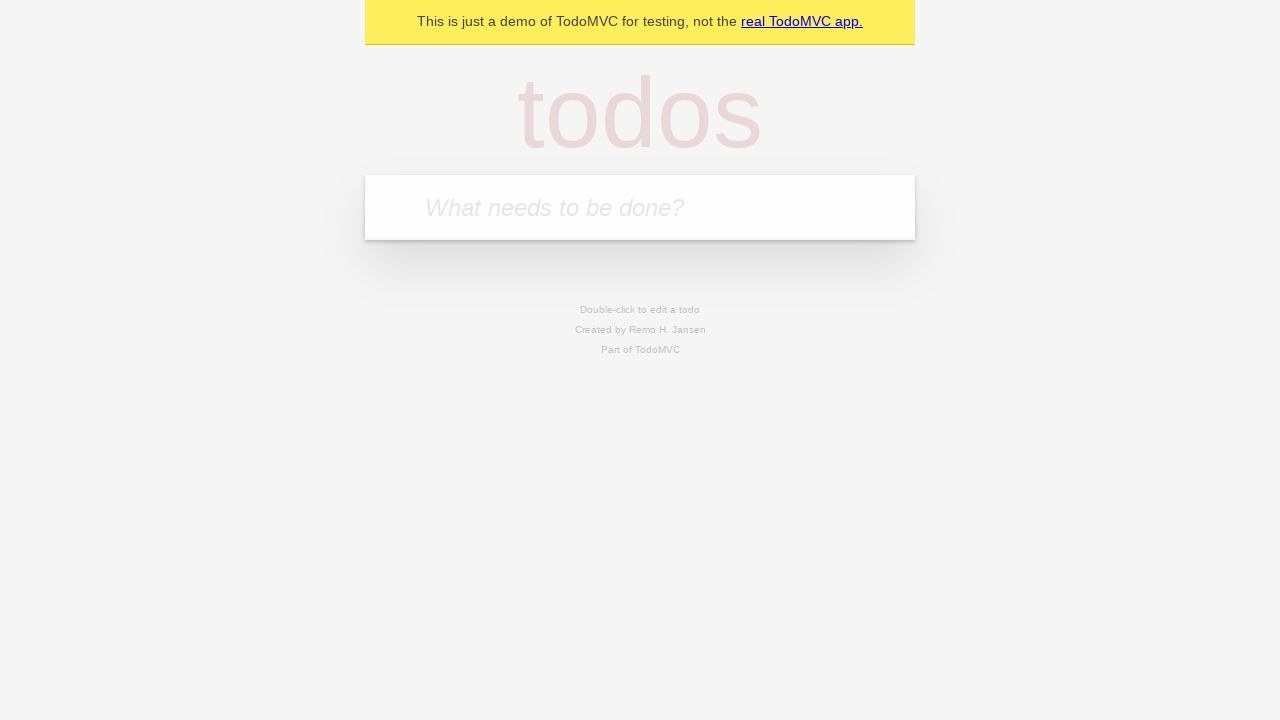

Filled todo input with 'buy some cheese' on internal:attr=[placeholder="What needs to be done?"i]
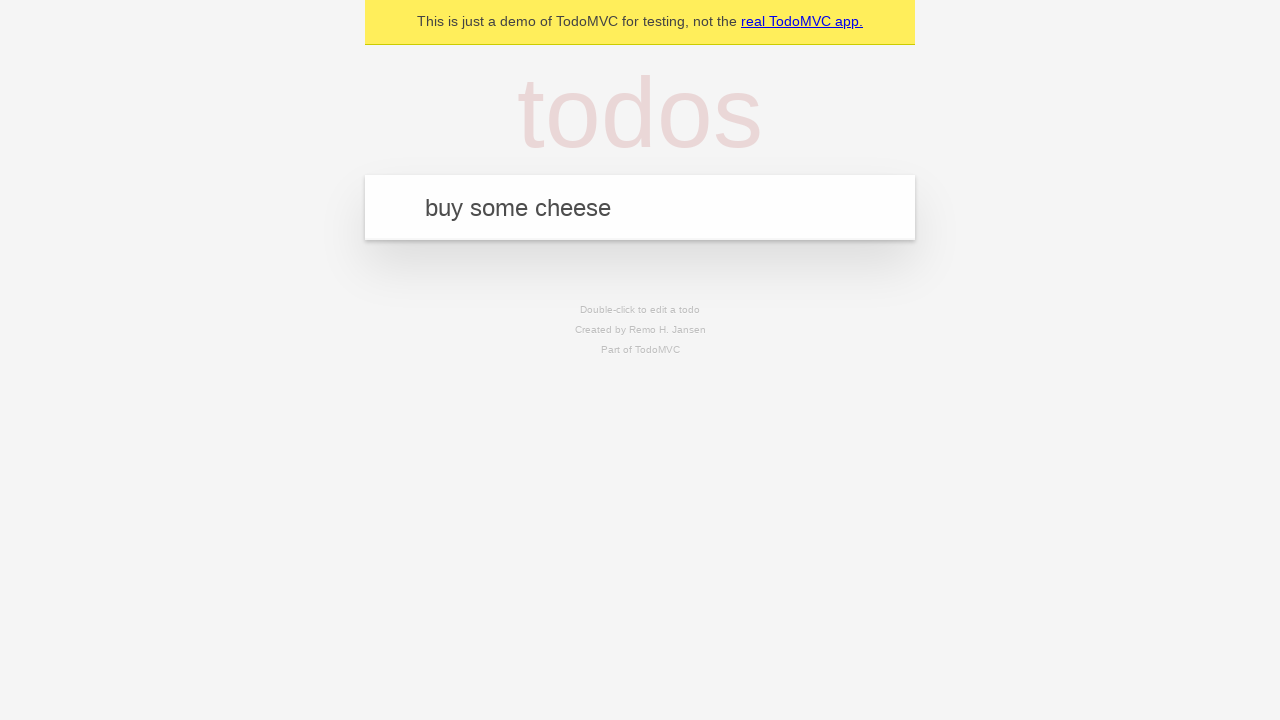

Pressed Enter to add todo item 'buy some cheese' on internal:attr=[placeholder="What needs to be done?"i]
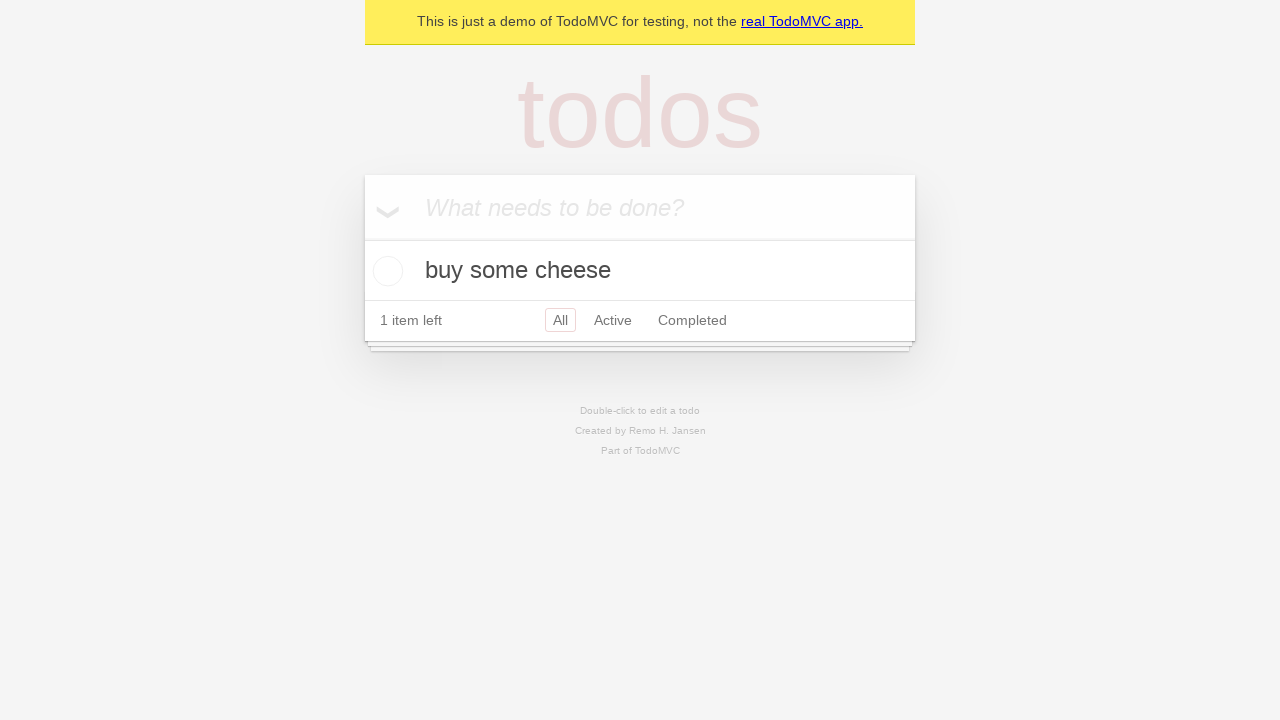

Filled todo input with 'feed the cat' on internal:attr=[placeholder="What needs to be done?"i]
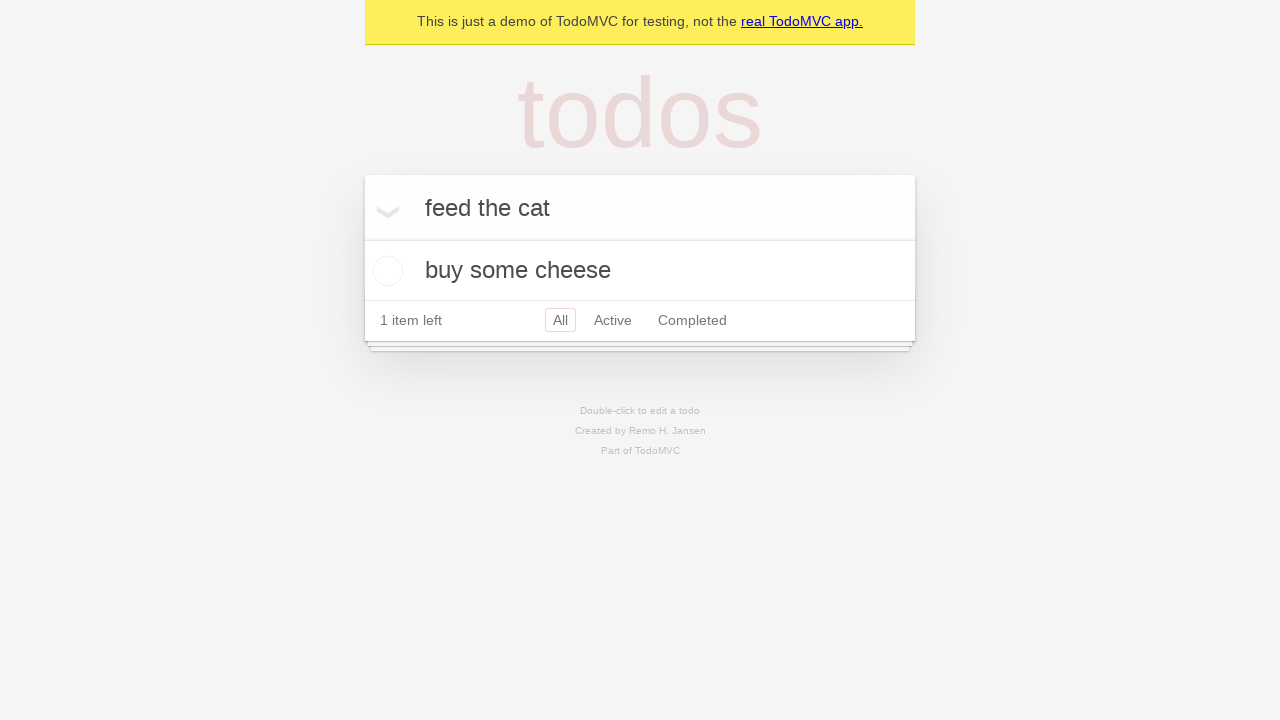

Pressed Enter to add todo item 'feed the cat' on internal:attr=[placeholder="What needs to be done?"i]
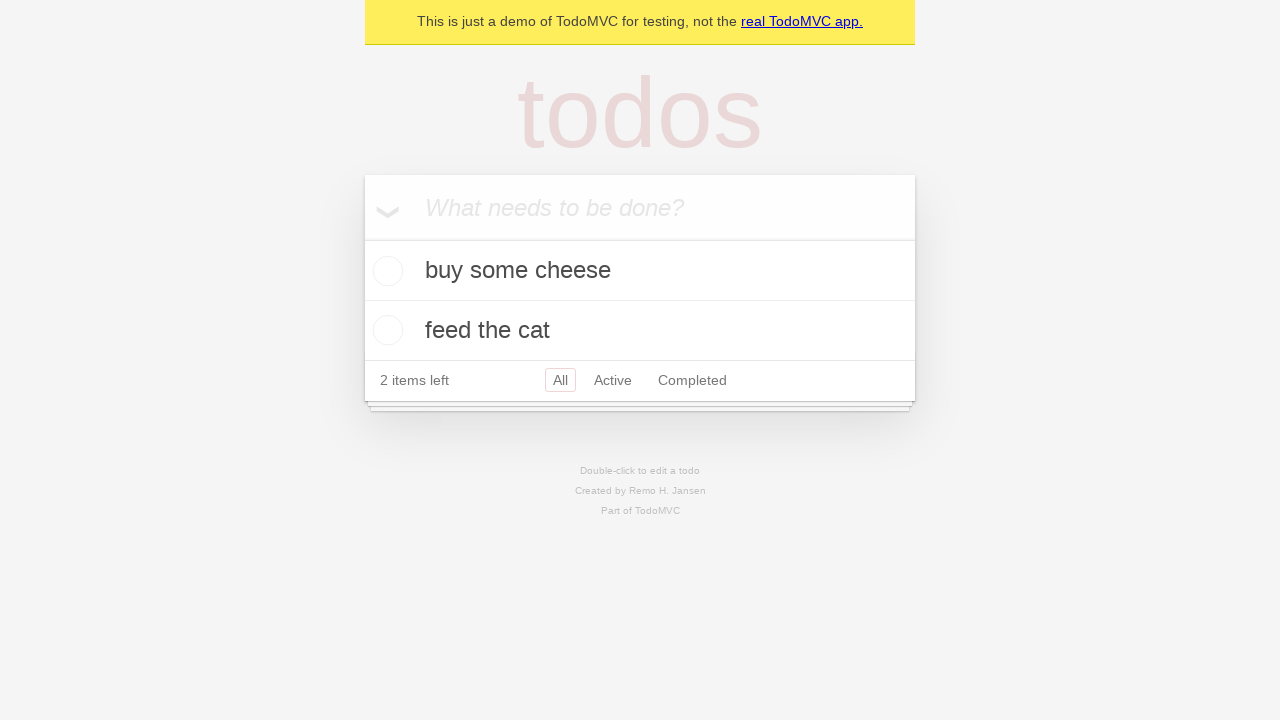

Filled todo input with 'book a doctors appointment' on internal:attr=[placeholder="What needs to be done?"i]
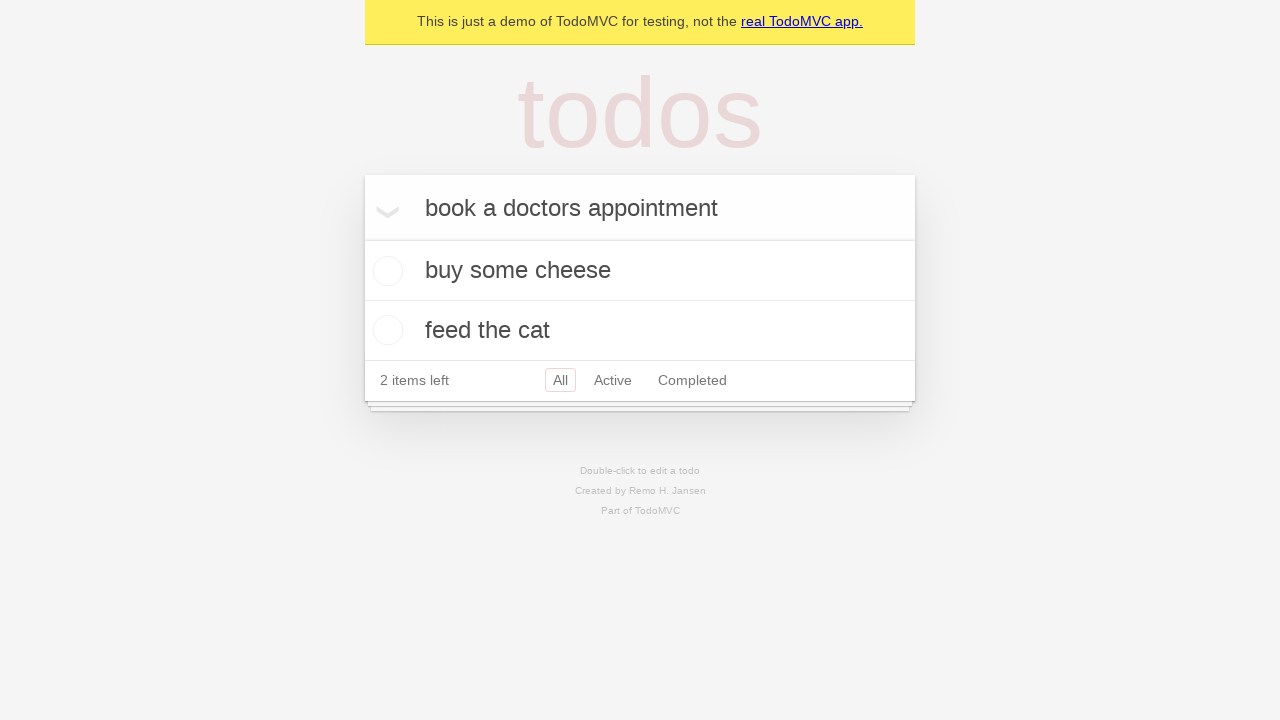

Pressed Enter to add todo item 'book a doctors appointment' on internal:attr=[placeholder="What needs to be done?"i]
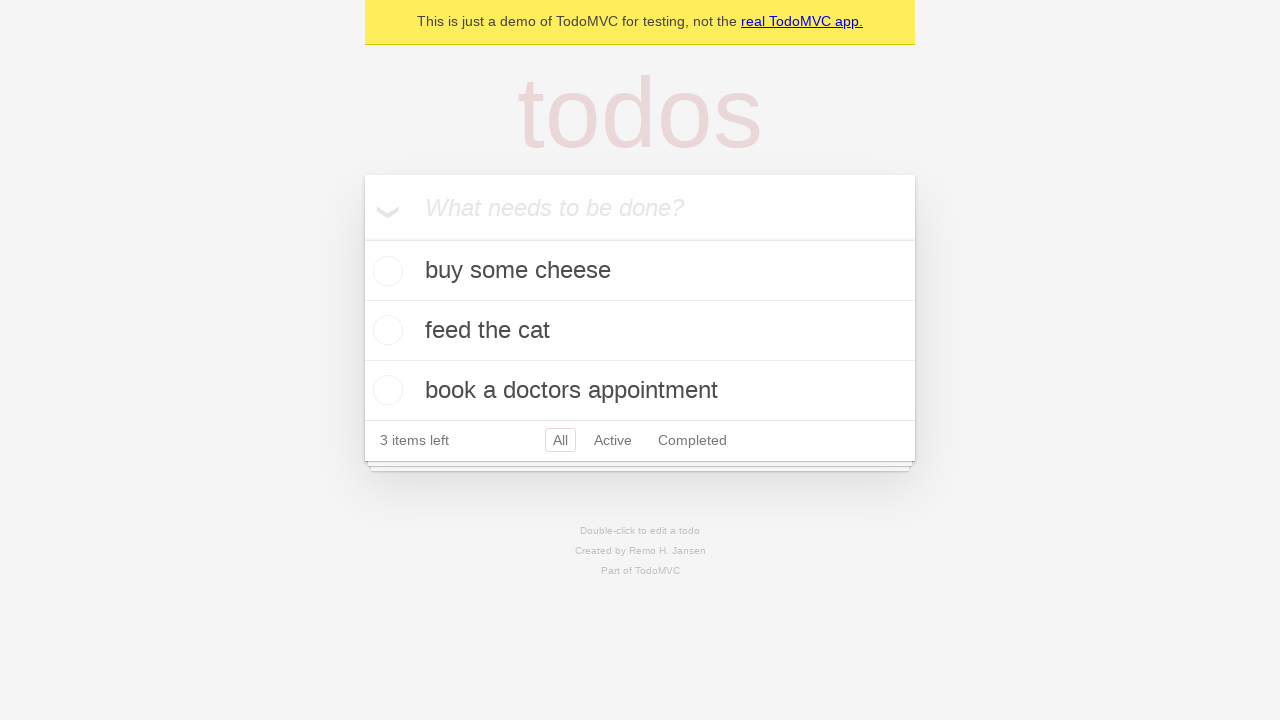

Todo count selector loaded, all 3 items created
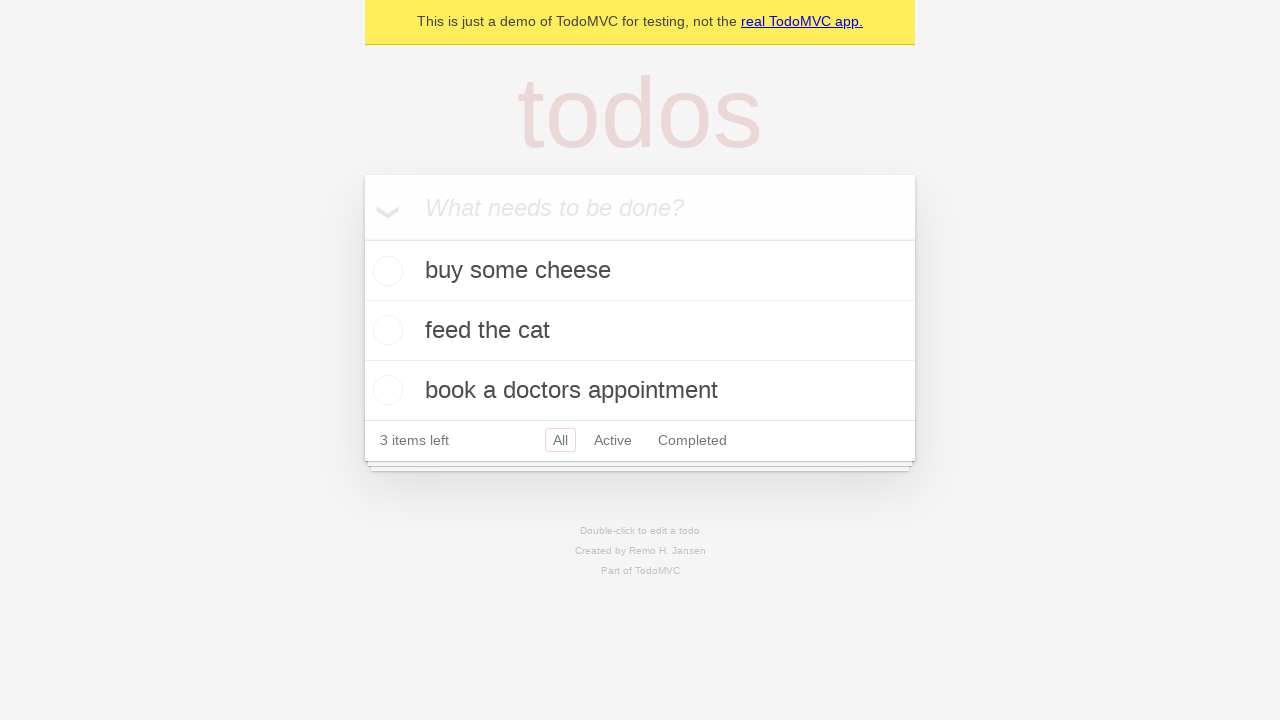

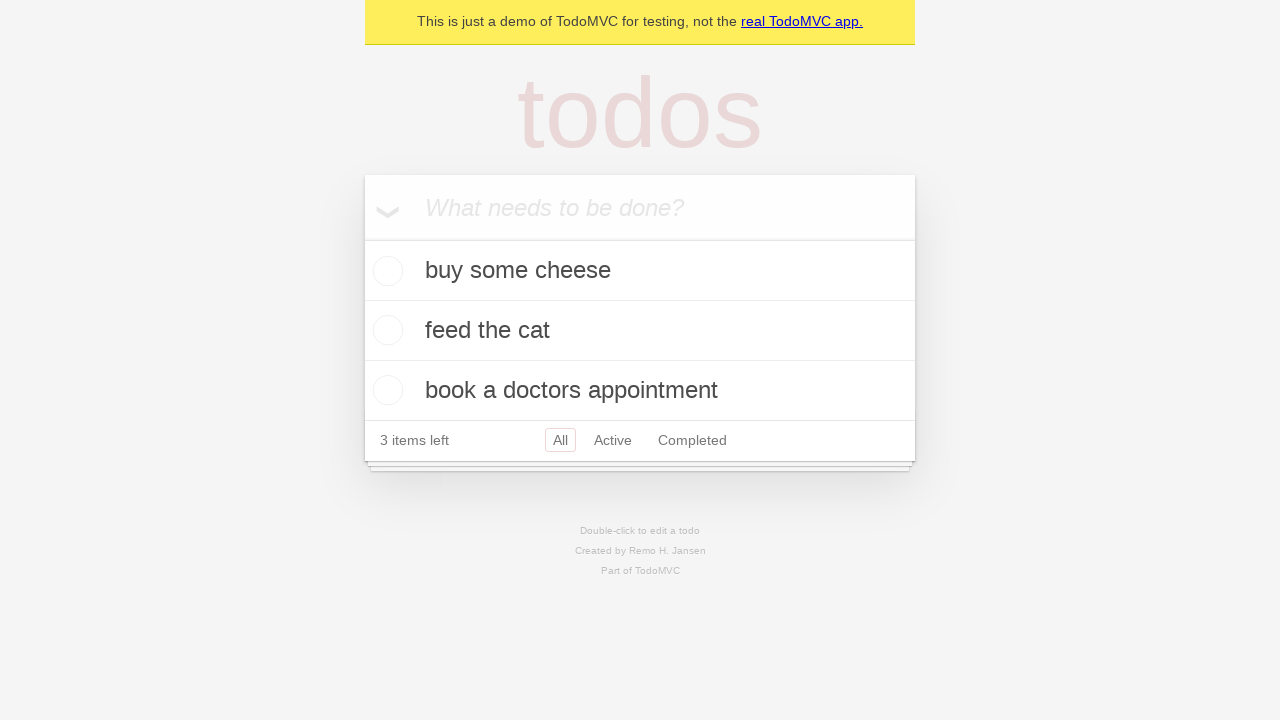